Tests drag and drop functionality on the jQuery UI droppable demo page by dragging an element and dropping it onto a target area

Starting URL: https://jqueryui.com/droppable/

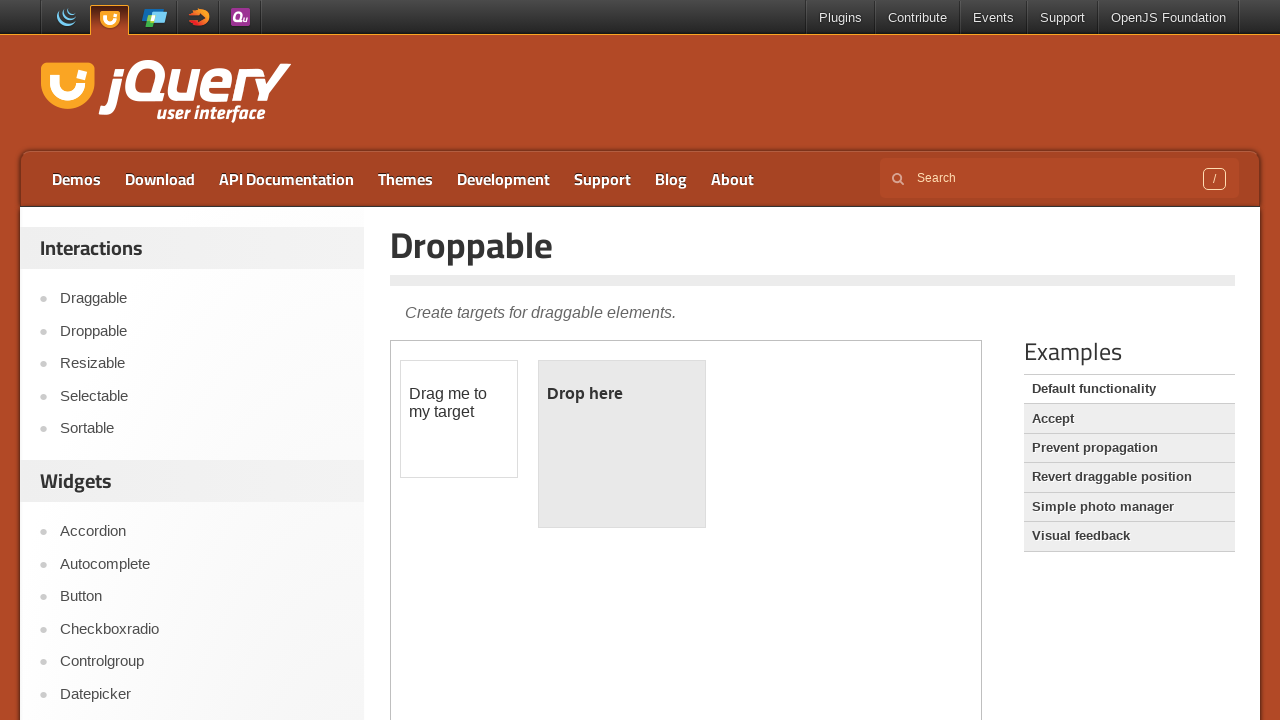

Located the iframe containing the drag and drop demo
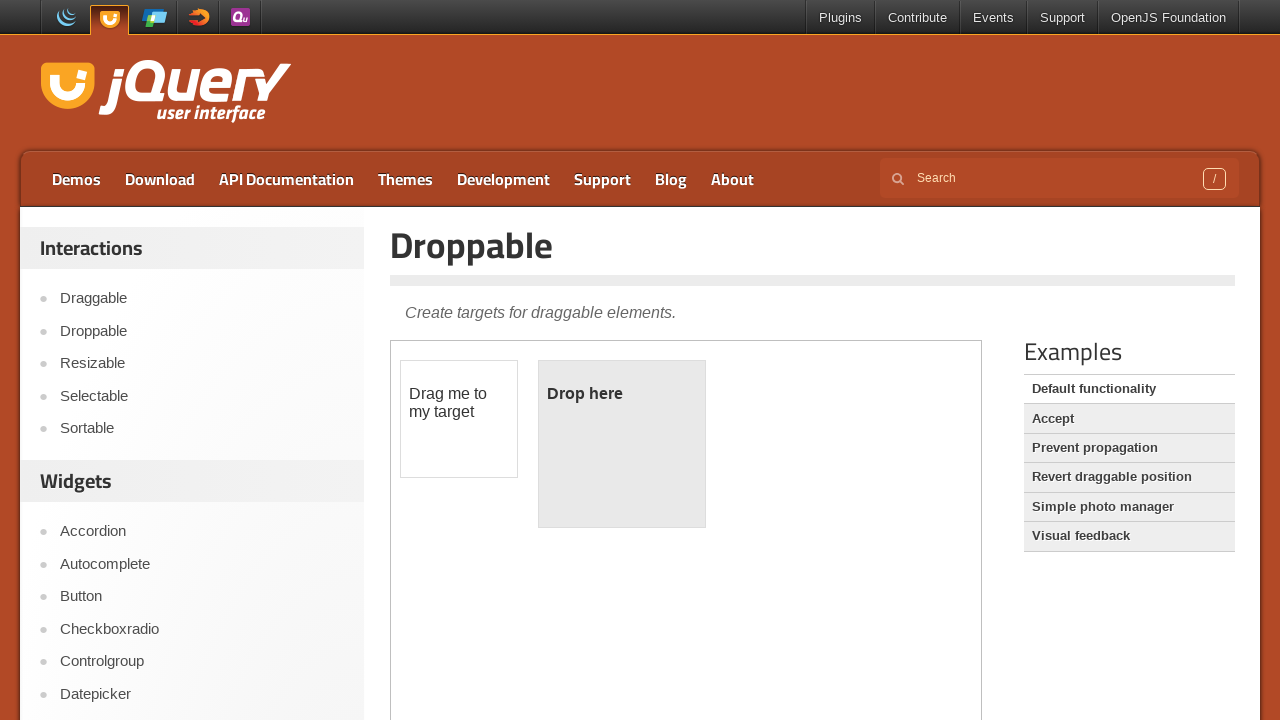

Located the draggable element
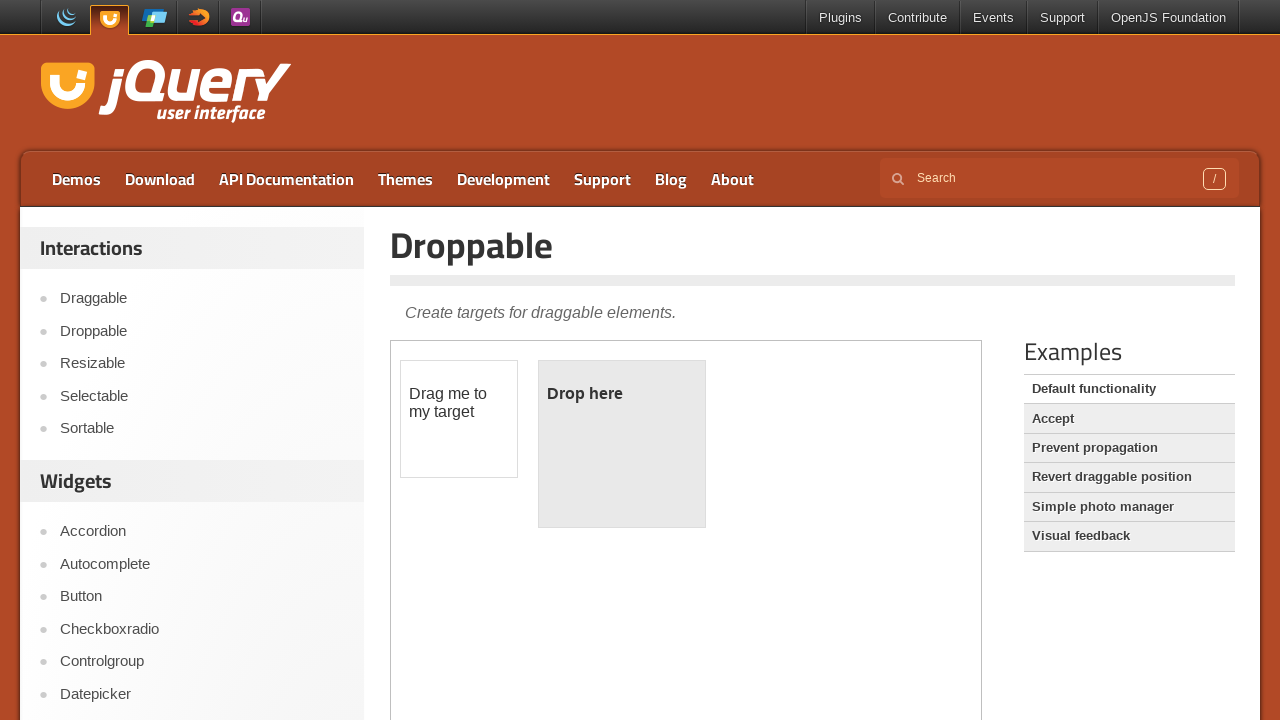

Located the droppable target element
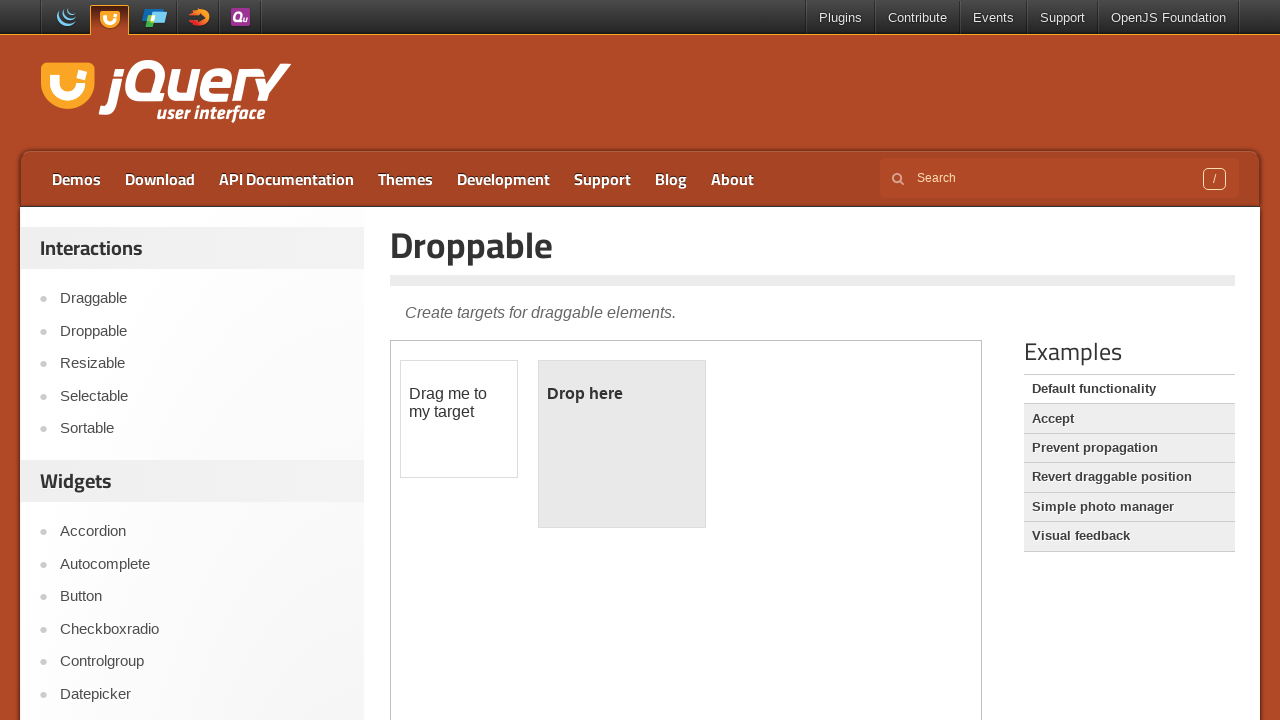

Dragged the draggable element and dropped it onto the droppable target at (622, 444)
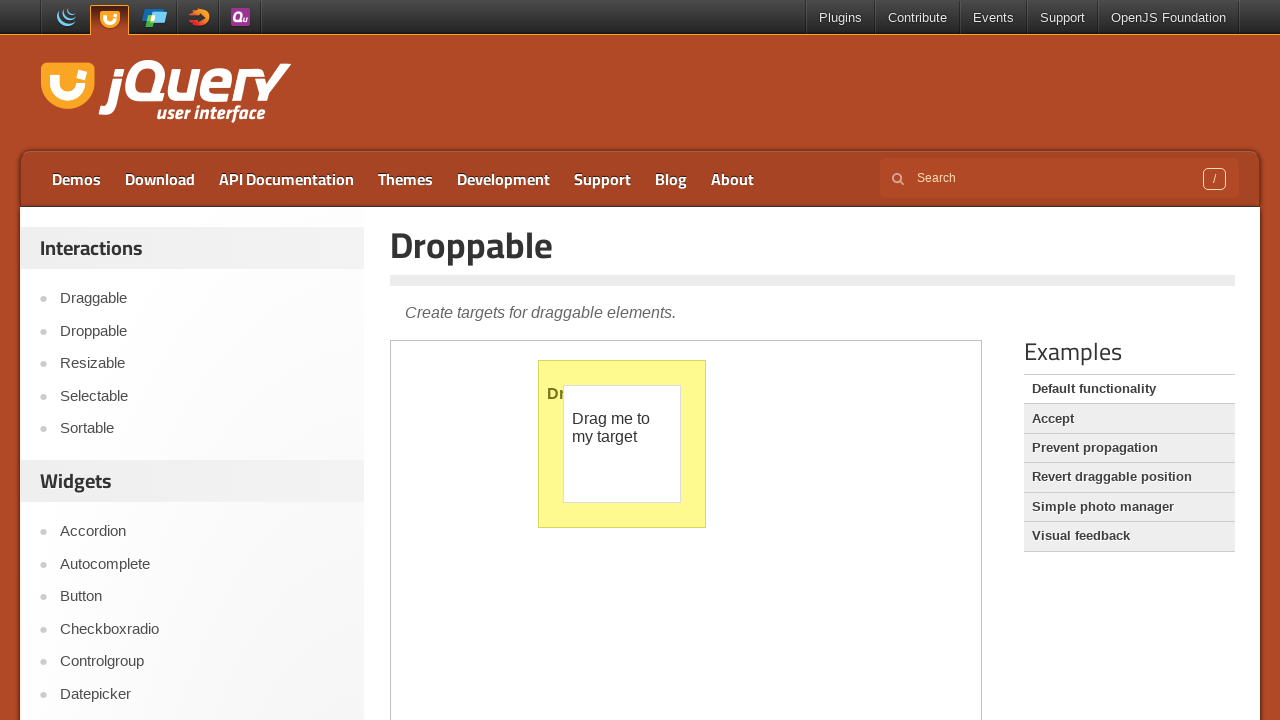

Verified the drop was successful - droppable element now shows 'Dropped!'
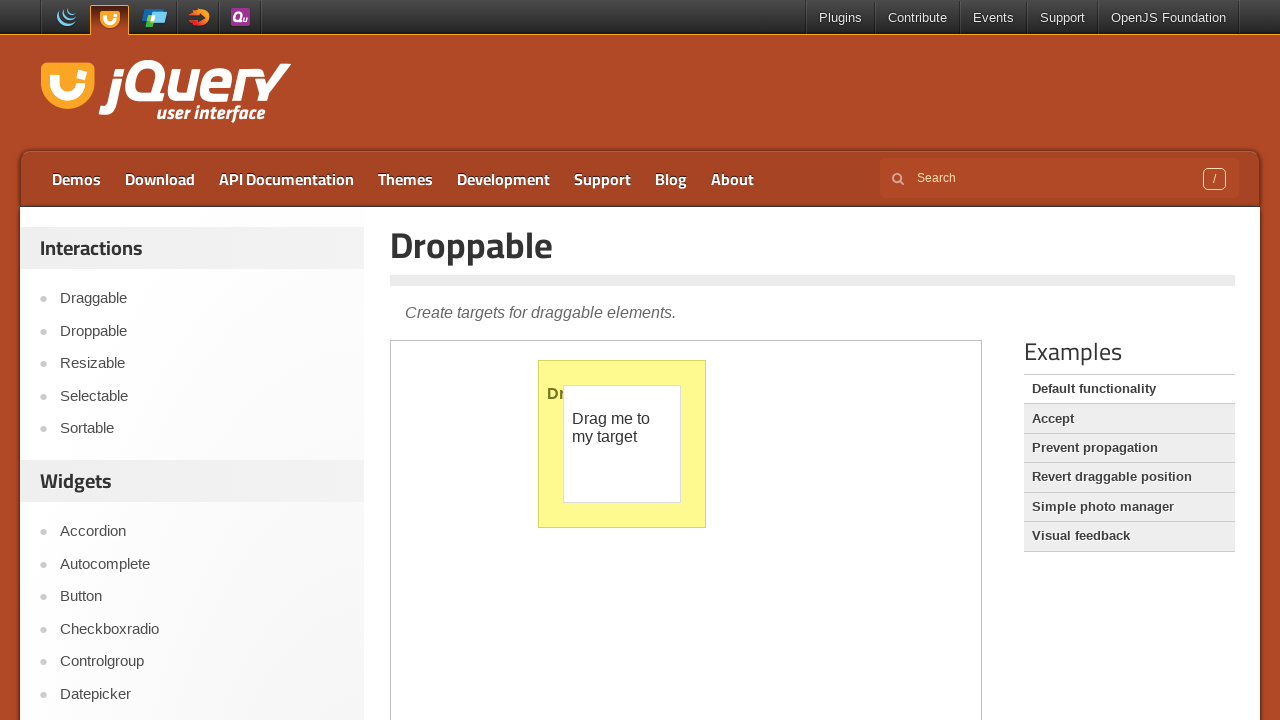

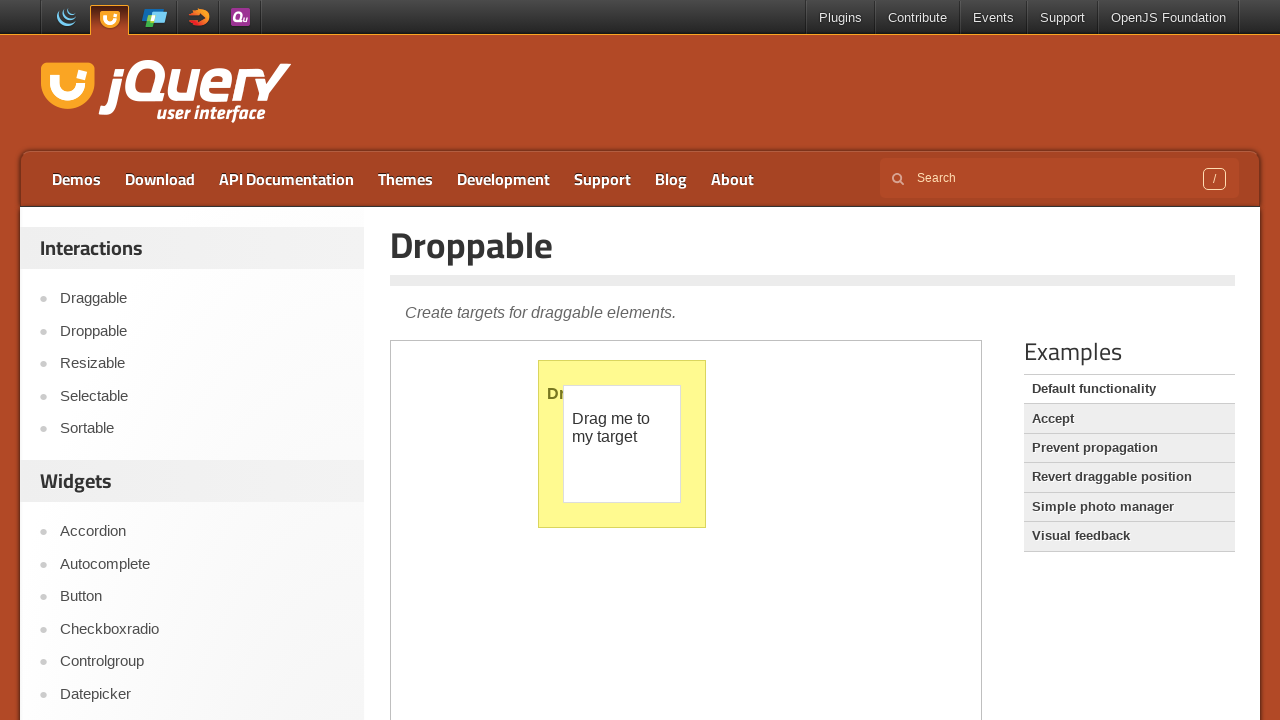